Tests cross-browser compatibility by navigating to the Bugatti website homepage and maximizing the browser window.

Starting URL: https://www.bugatti.com/

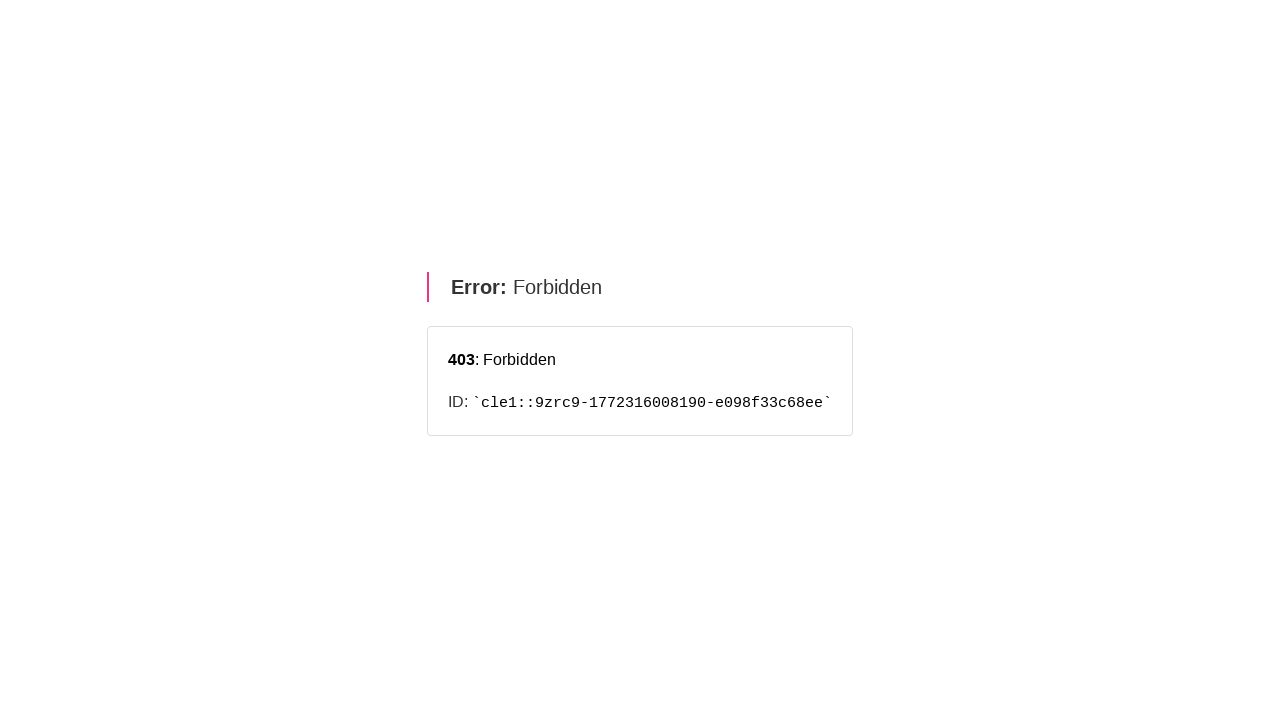

Set viewport size to 1920x1080 to maximize browser window
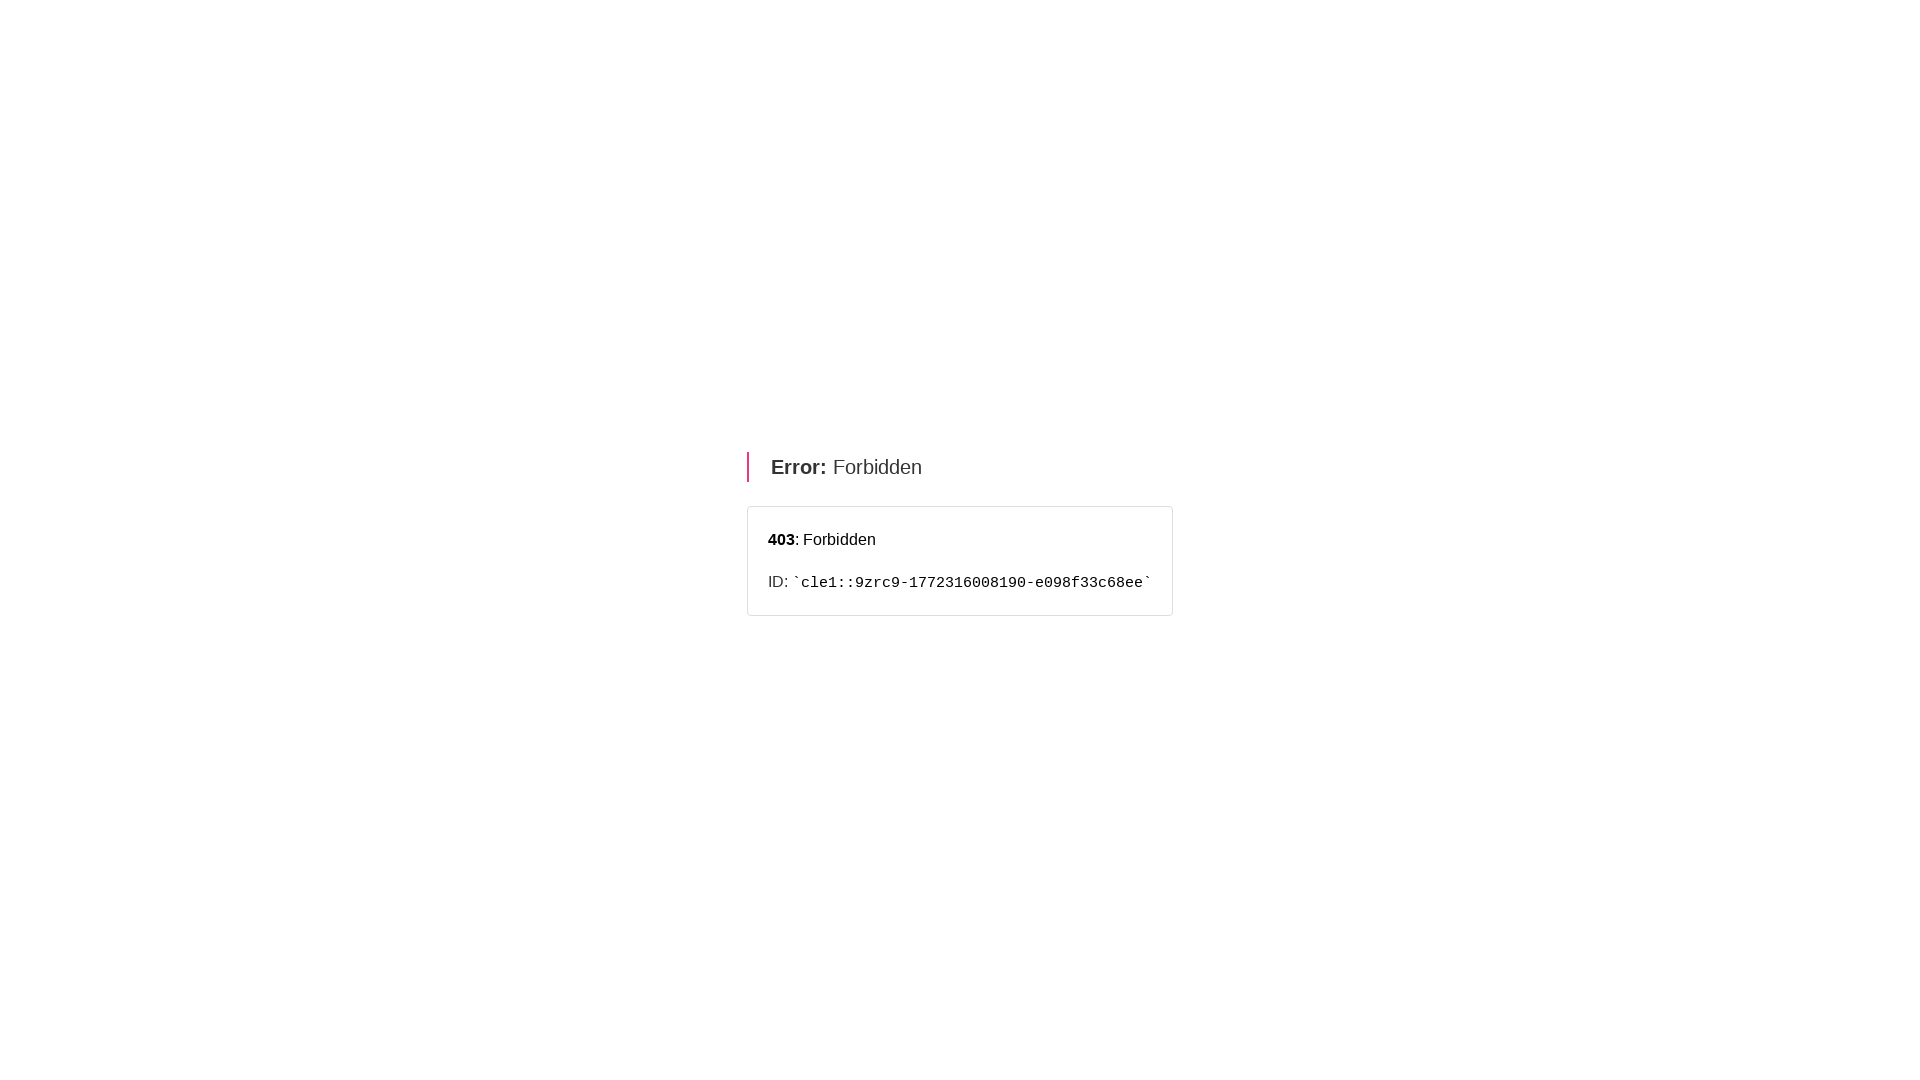

Bugatti homepage loaded and DOM content ready
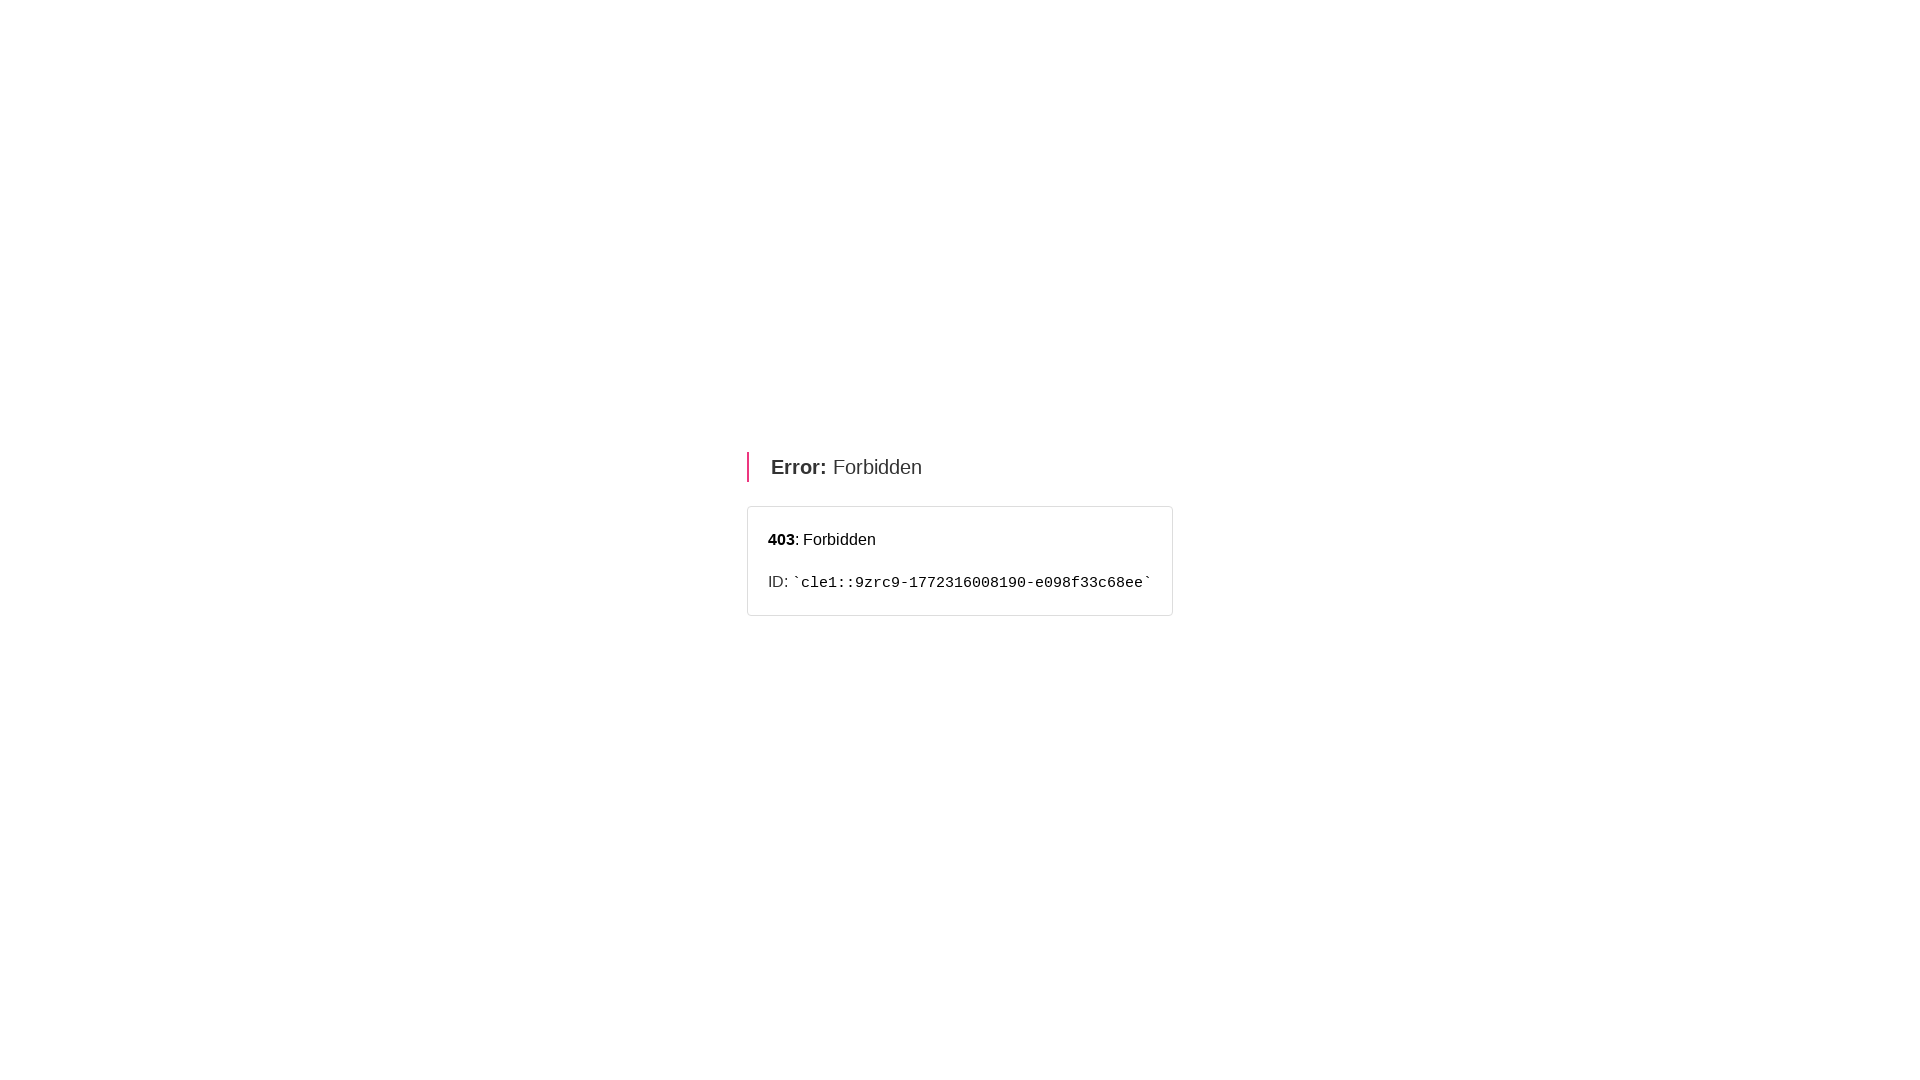

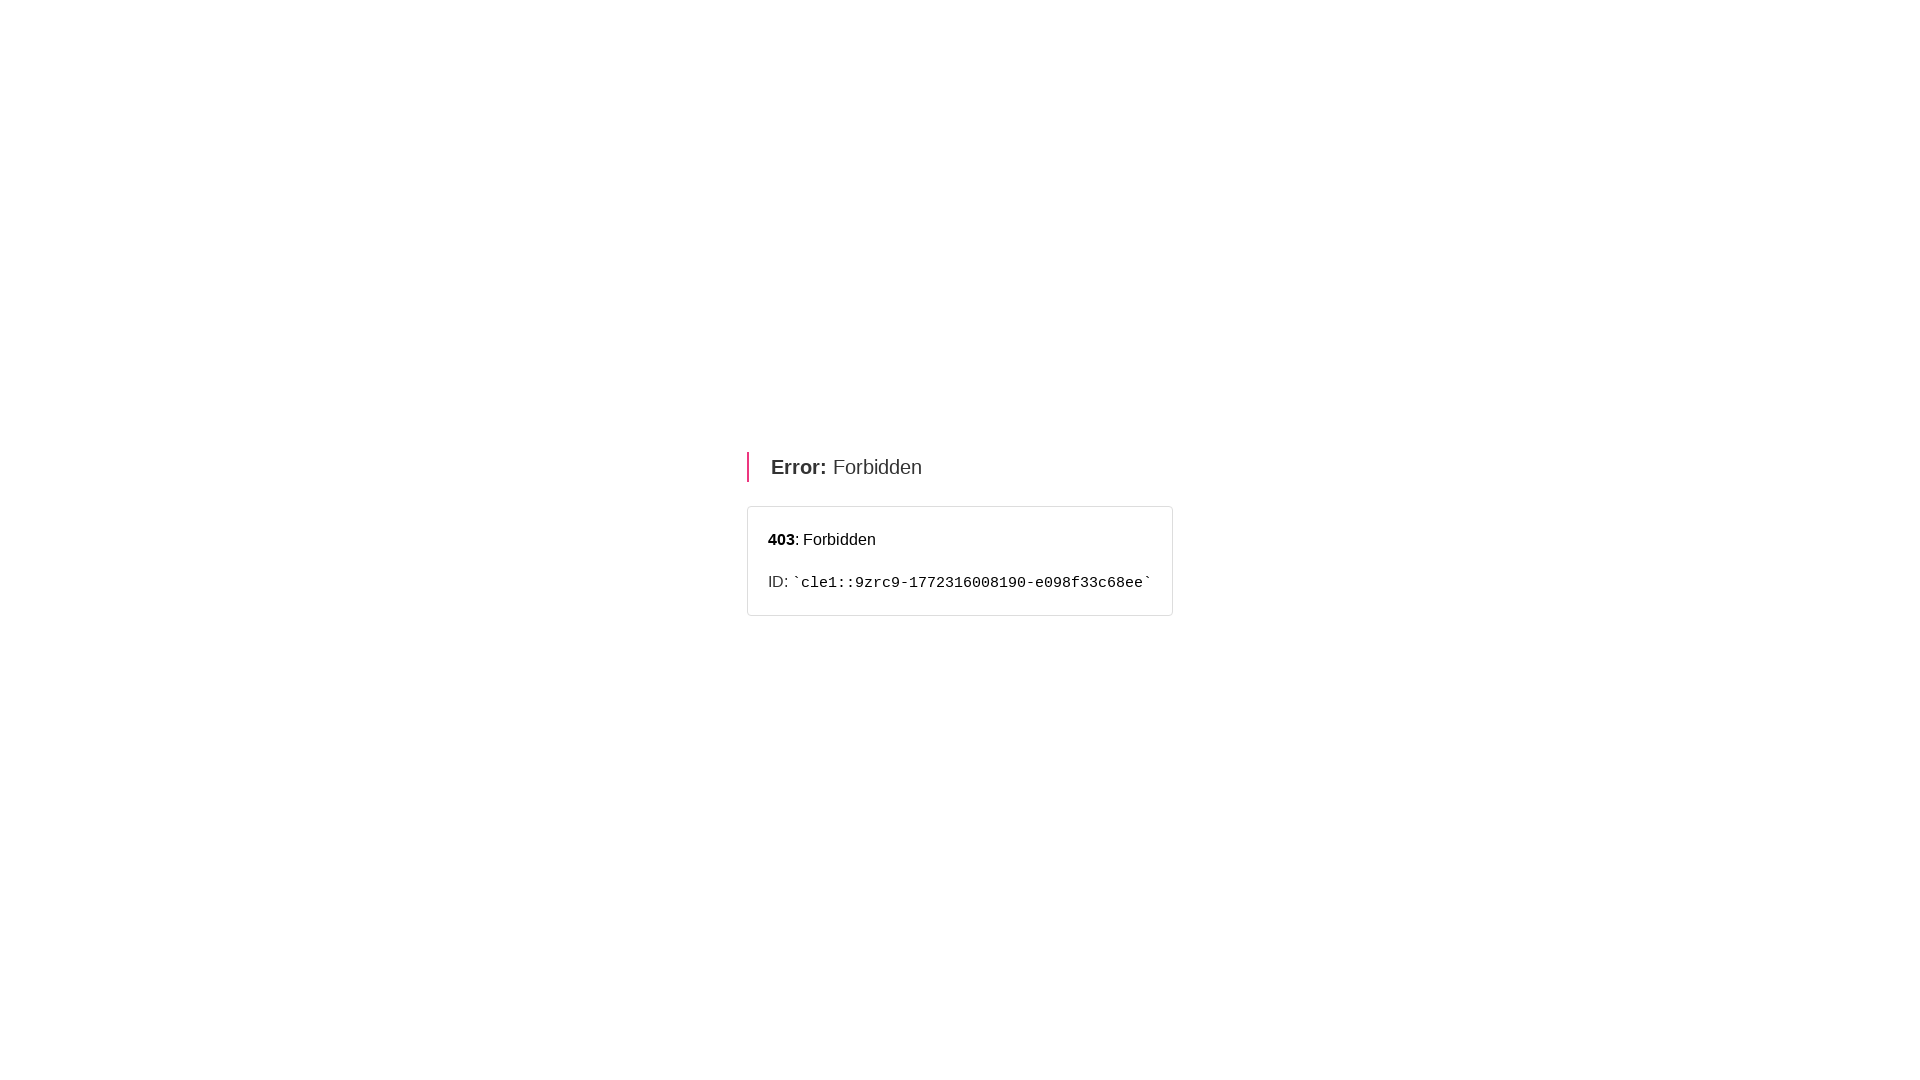